Tests the calculator's clear button functionality after entering a numeric digit (1), then pressing 'c' to clear the display

Starting URL: https://www.online-calculator.com/full-screen-calculator/

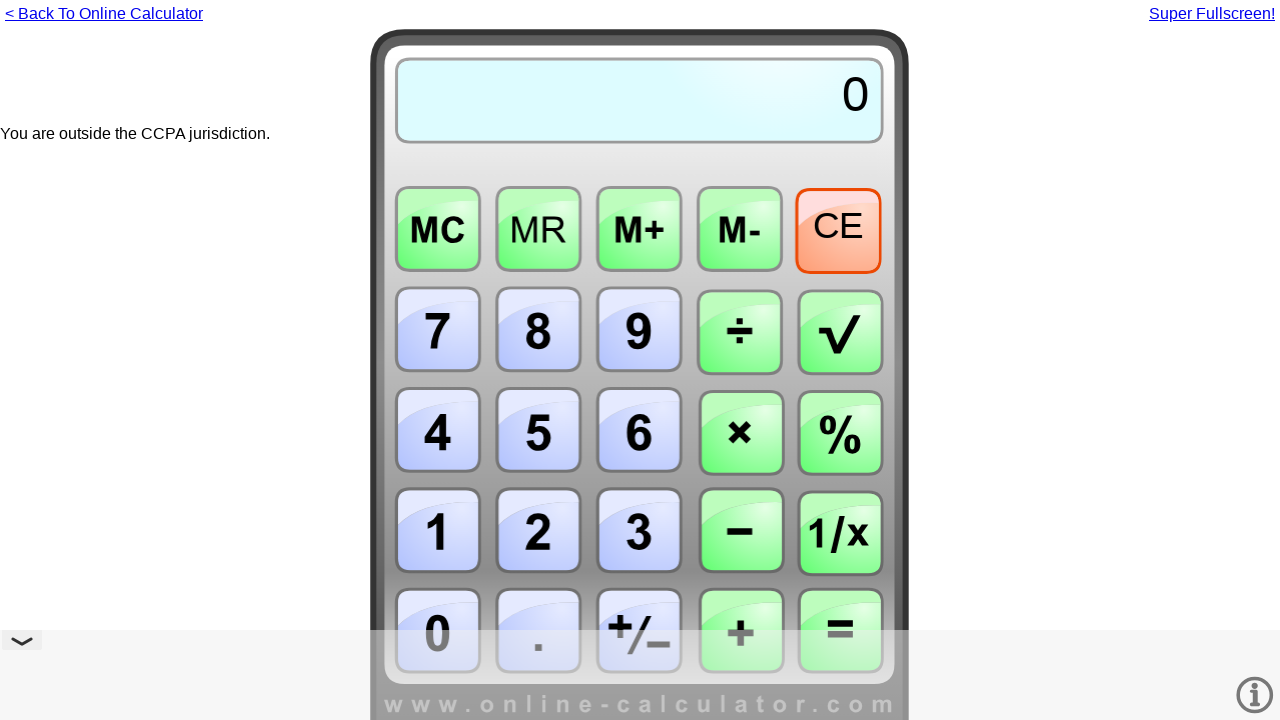

Pressed Numpad1 to enter digit 1 on calculator
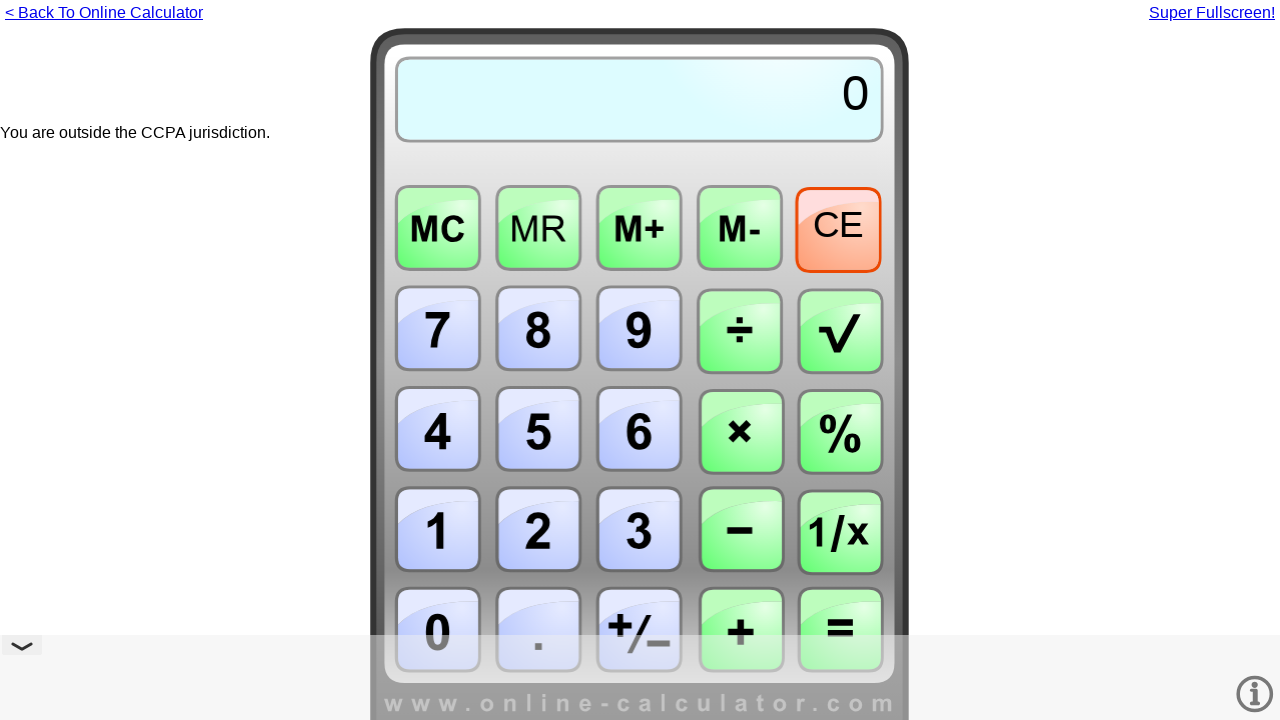

Pressed 'c' to clear the calculator display
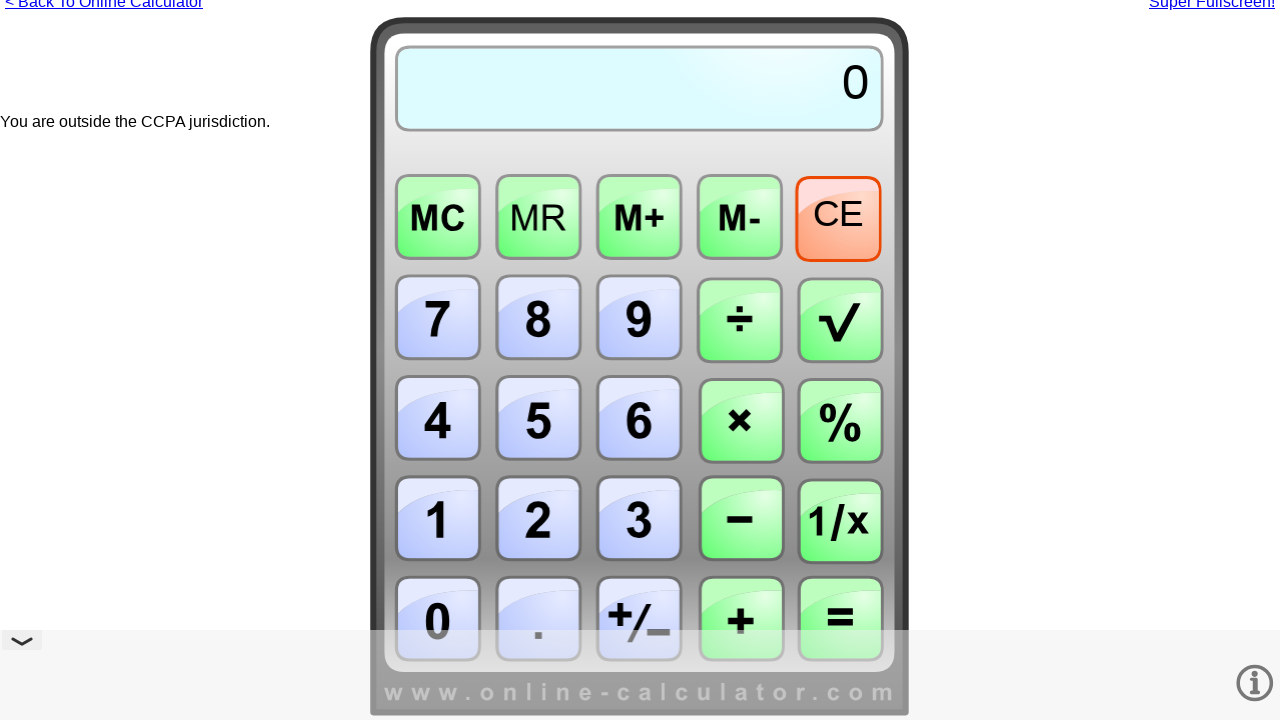

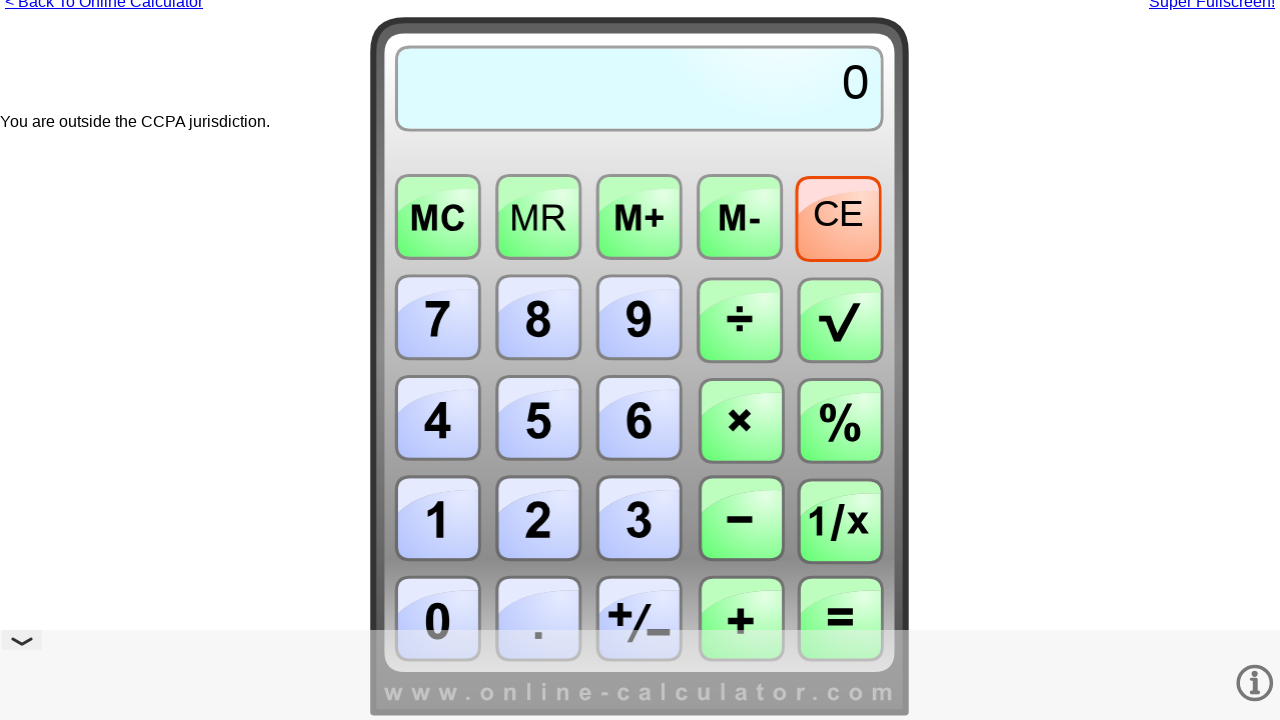